Tests advanced button interactions by performing double-click and right-click actions on different buttons

Starting URL: https://demoqa.com/buttons

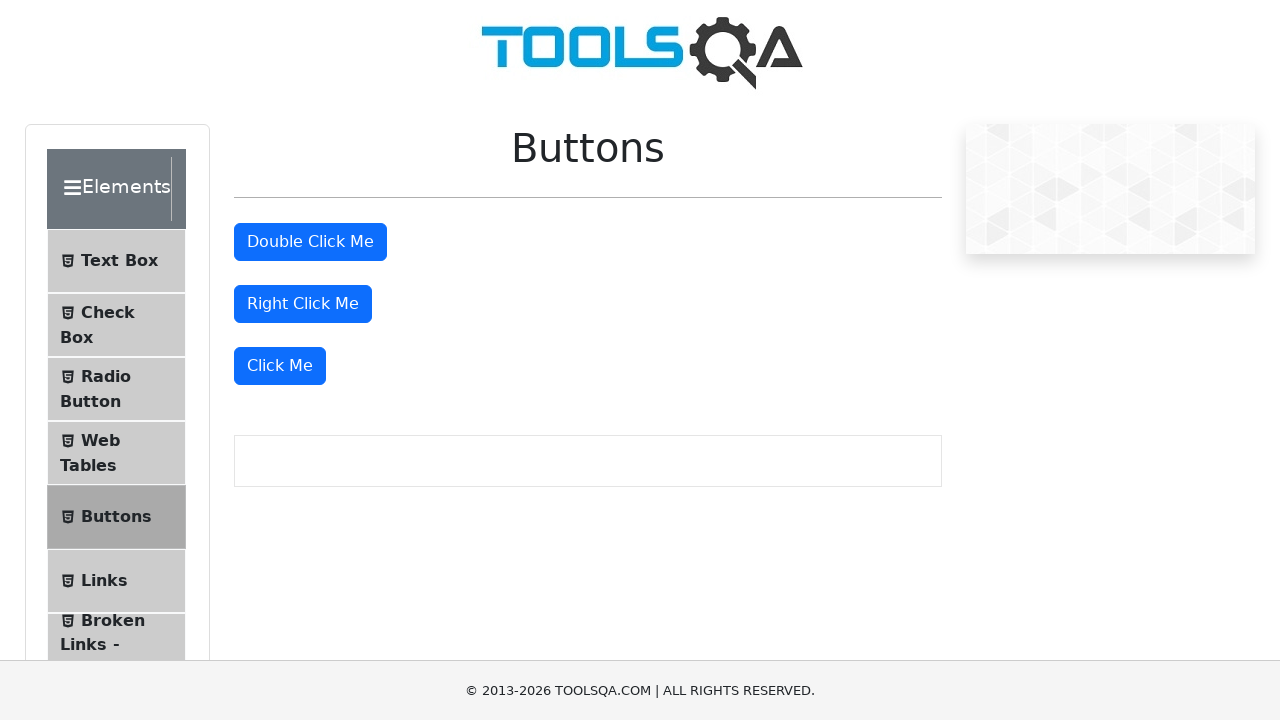

Double-clicked the double click button at (310, 242) on #doubleClickBtn
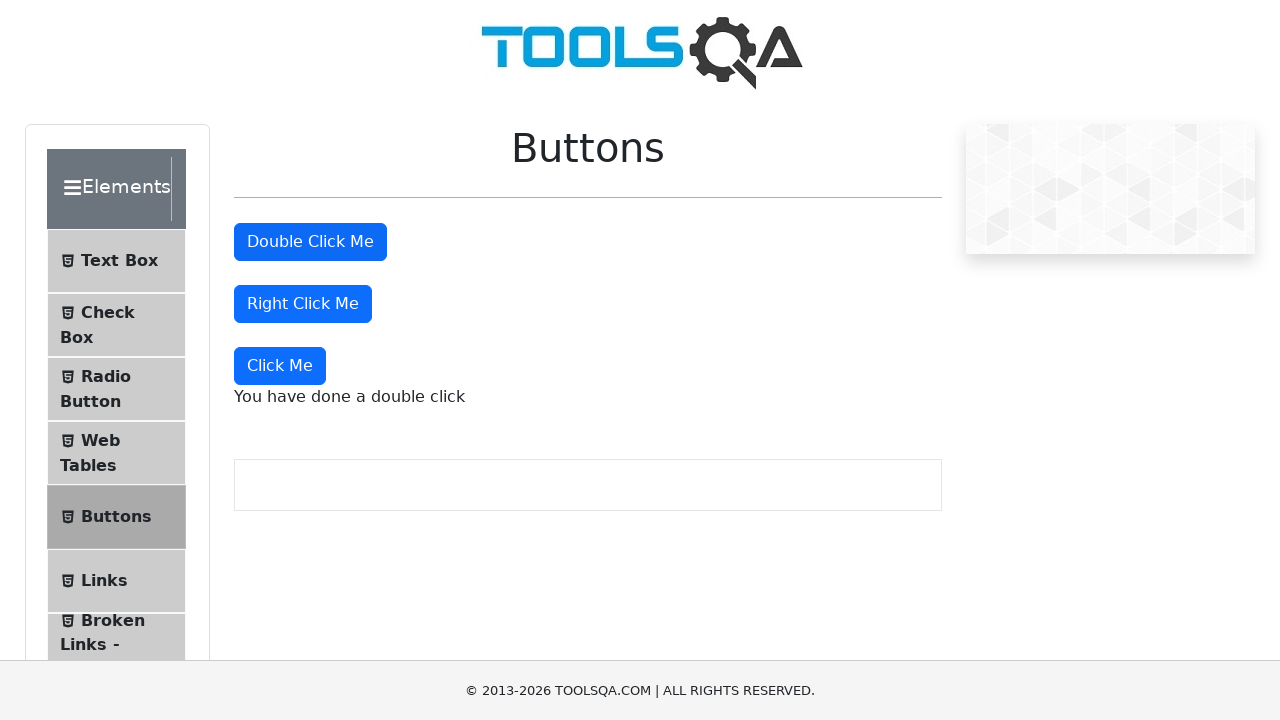

Right-clicked the right click button at (303, 304) on #rightClickBtn
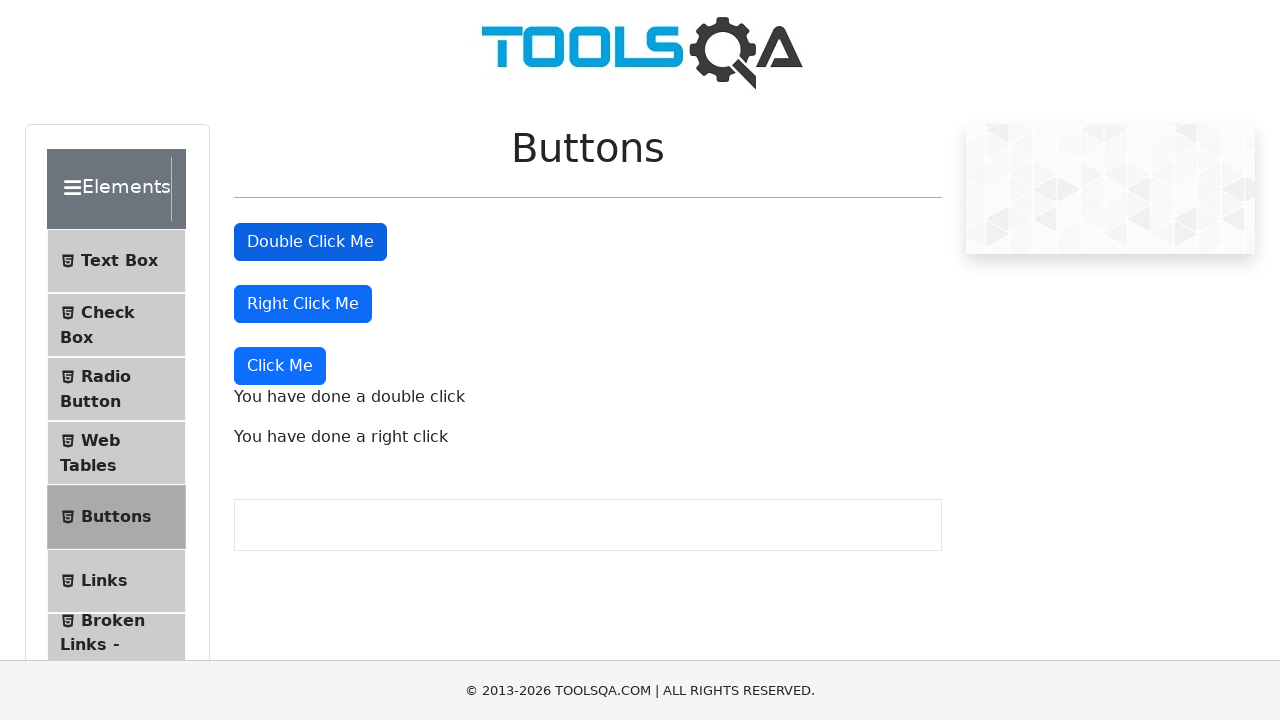

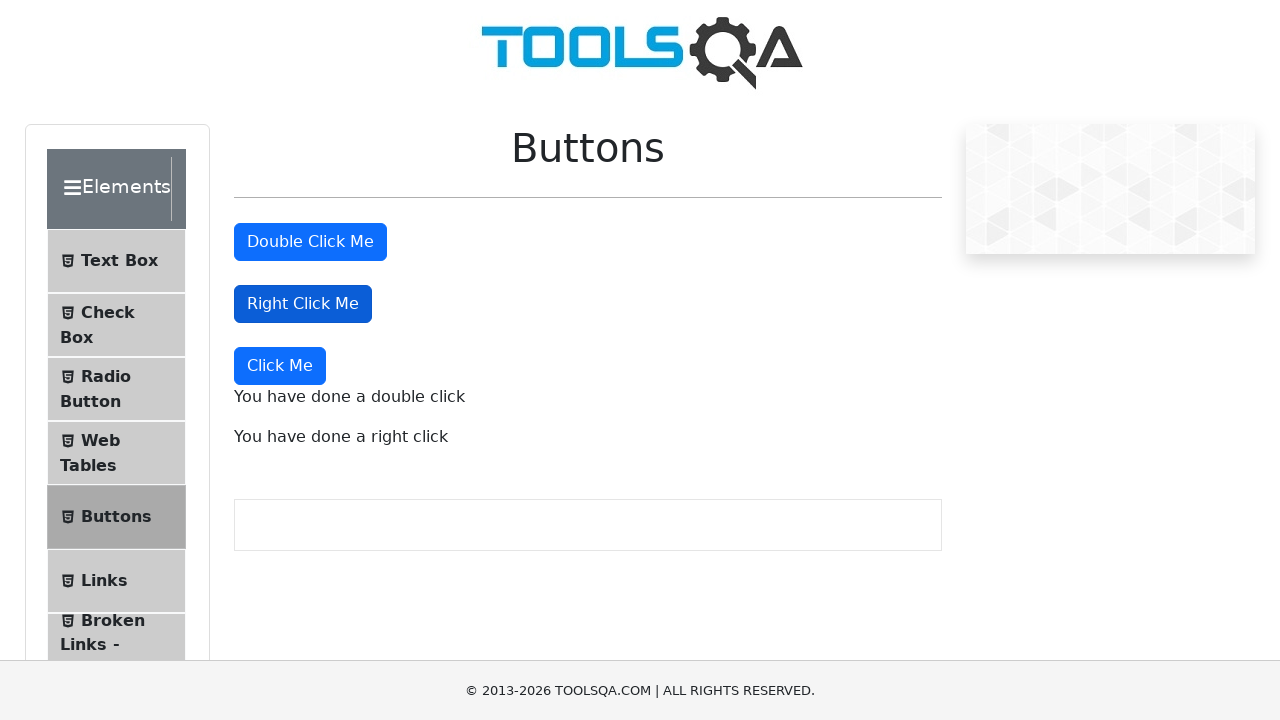